Tests file download functionality by clicking an Excel download link and waiting for the download to complete

Starting URL: https://letcode.in/file

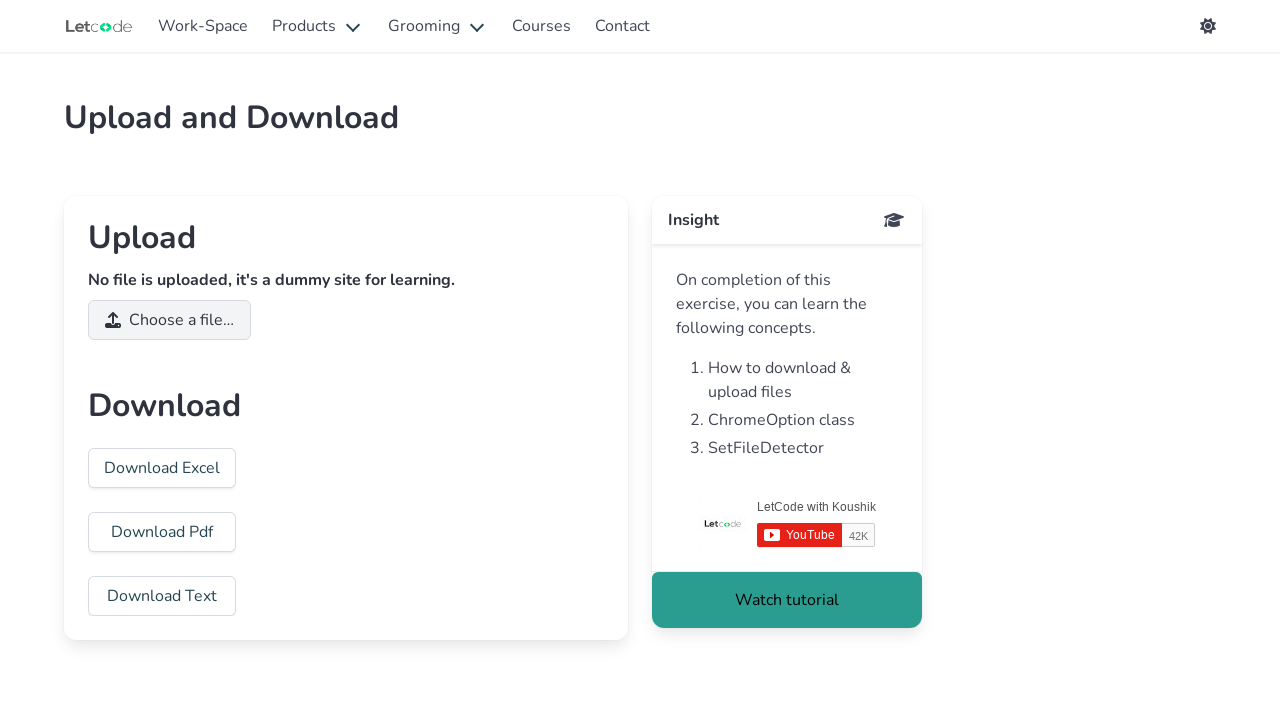

Clicked 'Download Excel' link and initiated file download at (162, 468) on xpath=//a[contains(text(),'Download Excel')]
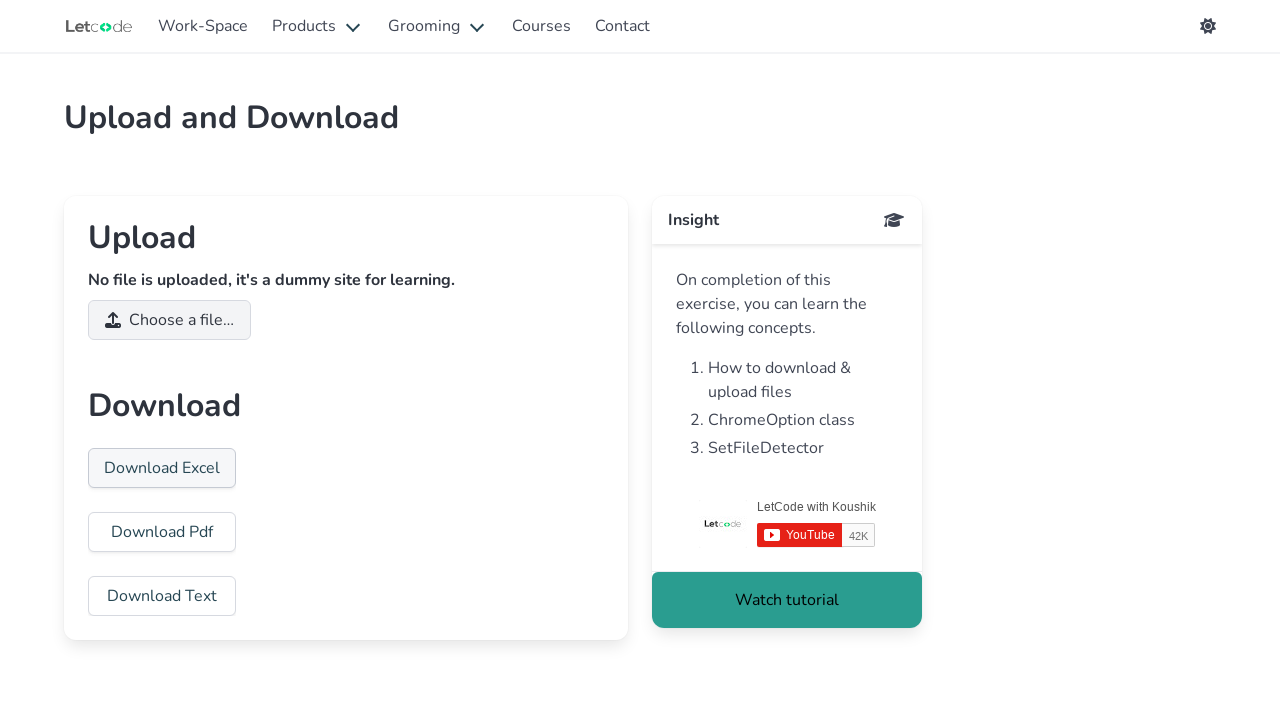

Download completed and file object retrieved
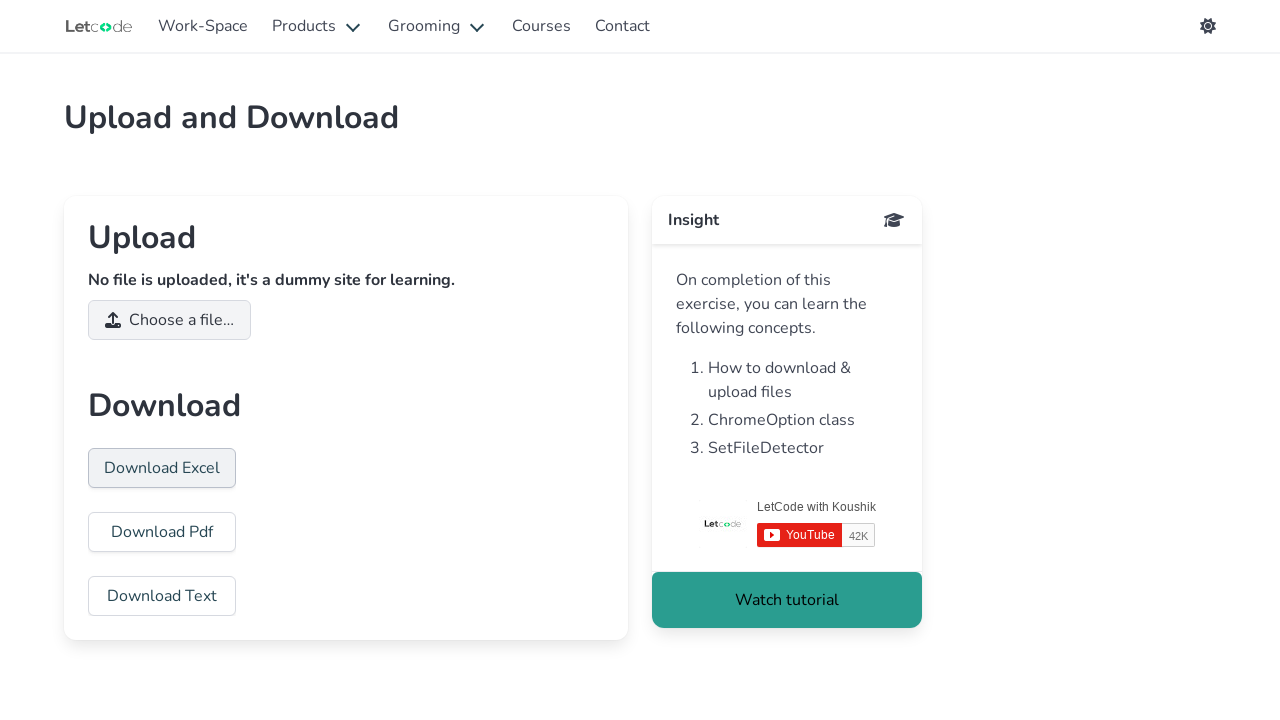

Verified downloaded file has a valid filename
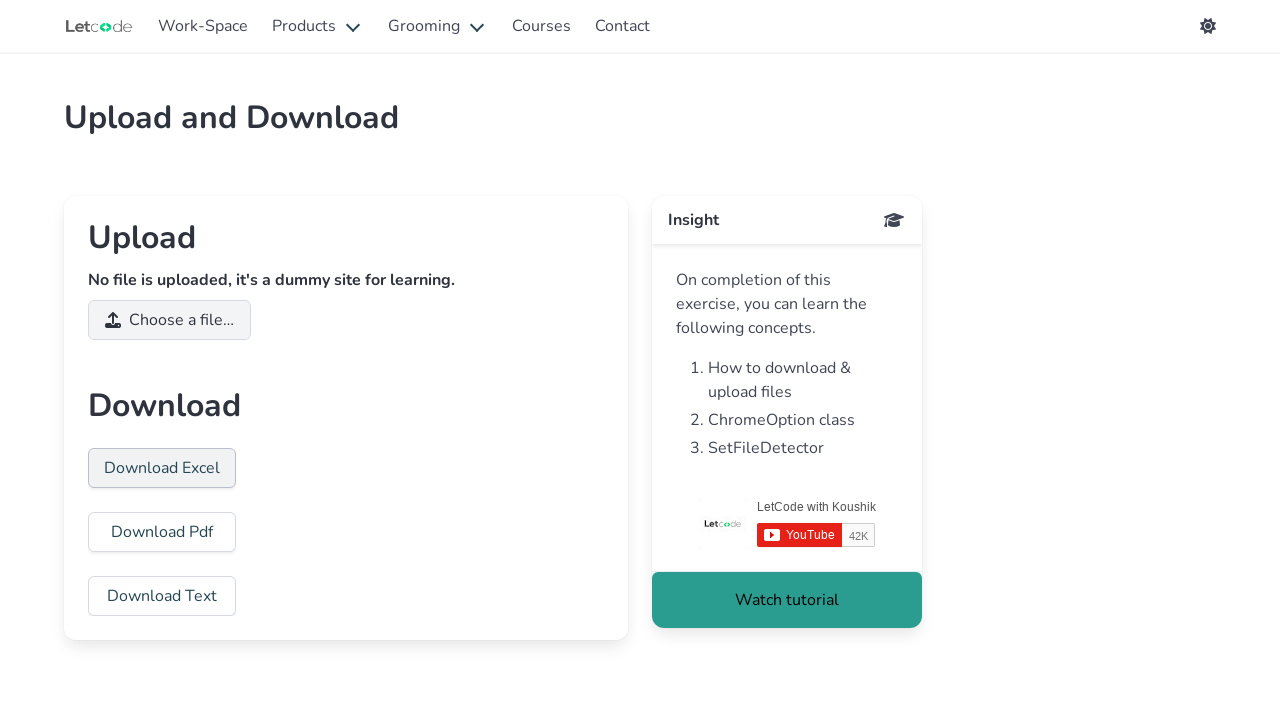

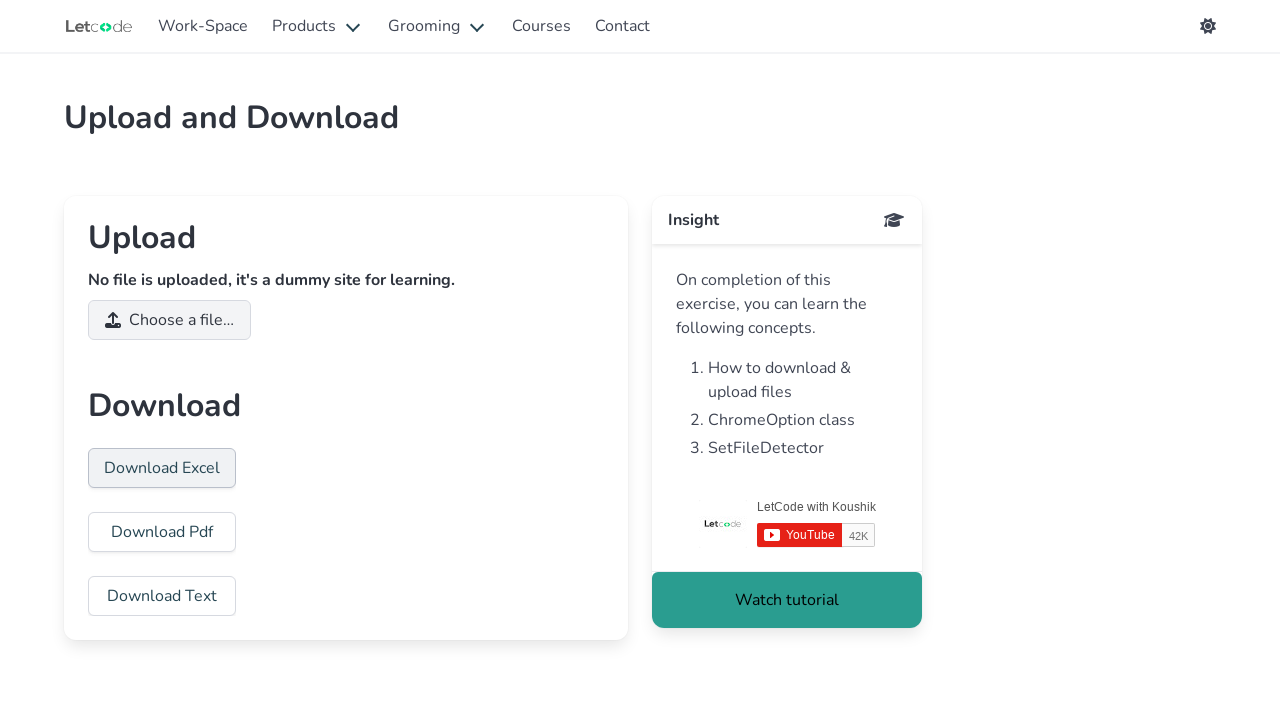